Tests user registration functionality by filling in username, password, and confirm password fields, then submitting the registration form and verifying redirect to login page.

Starting URL: https://crio-qkart-frontend-qa.vercel.app/register

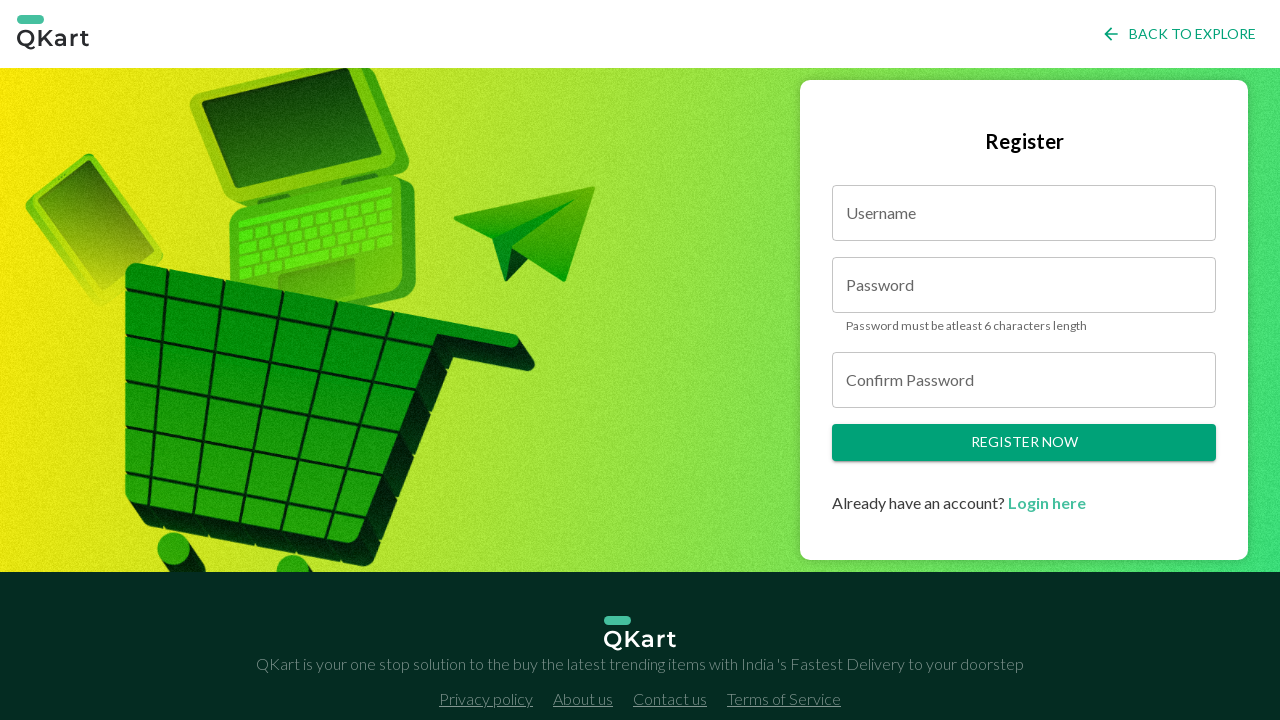

Filled username field with unique test username on #username
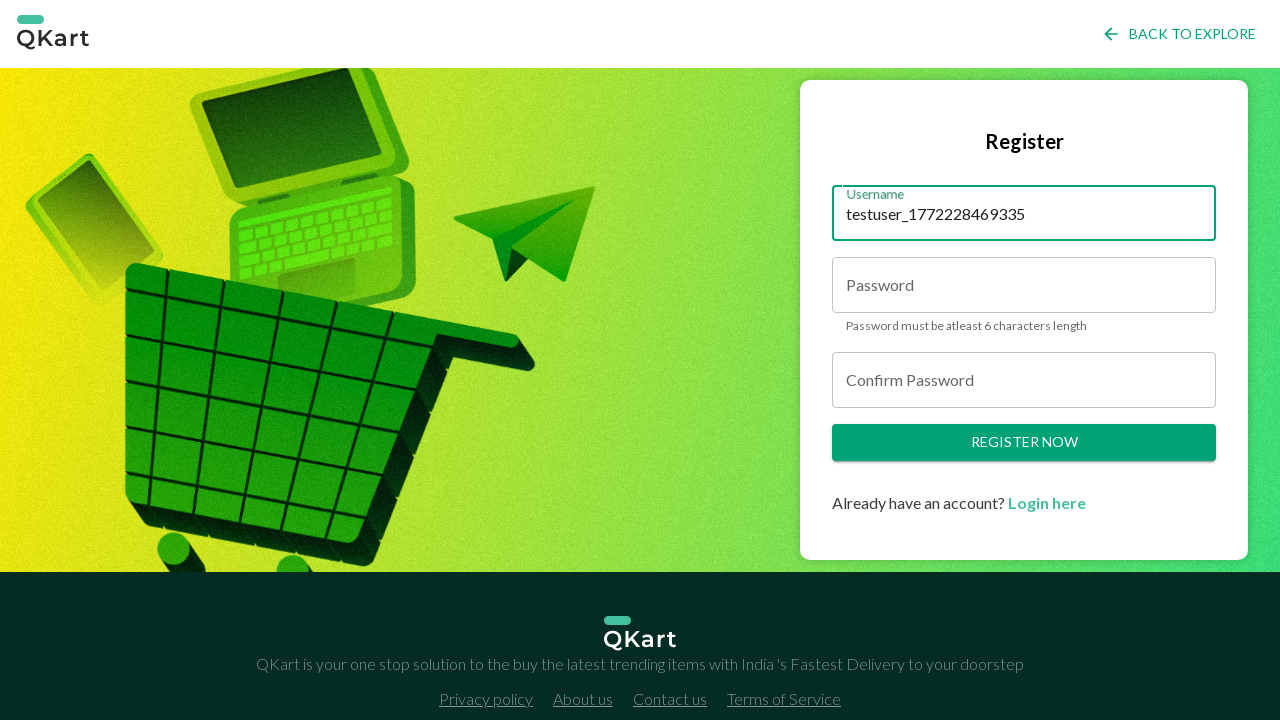

Filled password field with secure password on #password
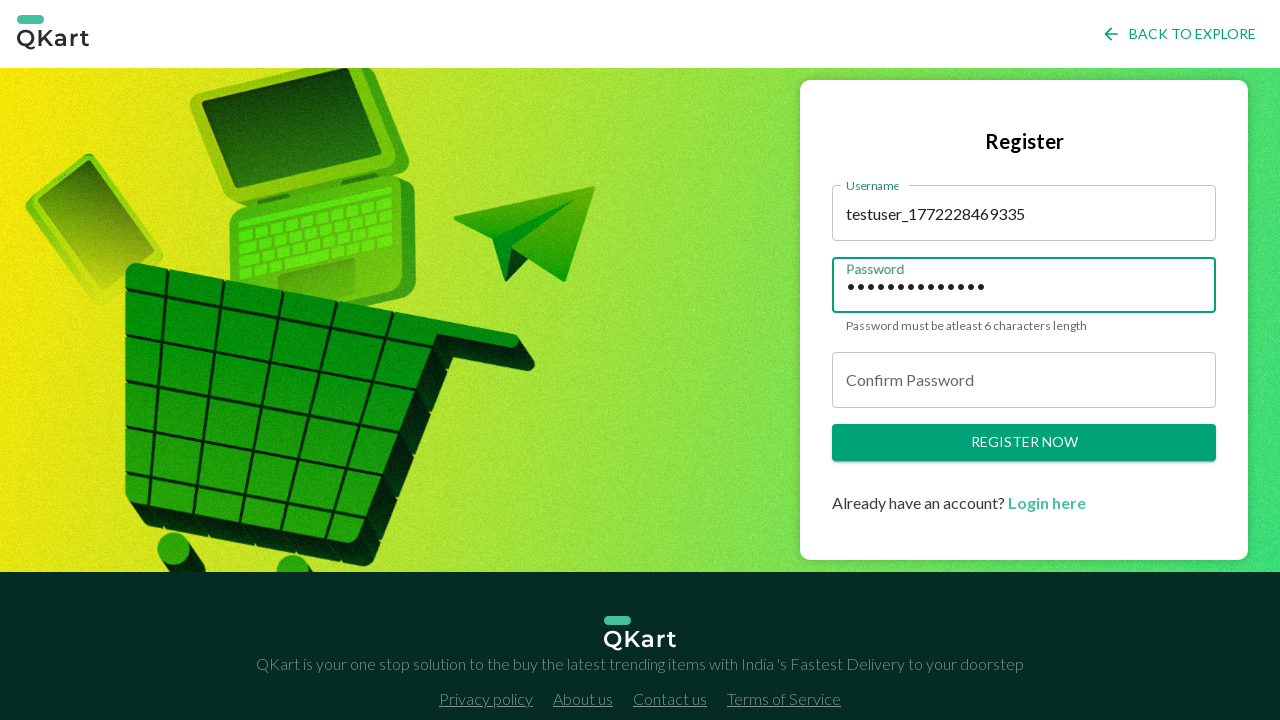

Filled confirm password field with same password on #confirmPassword
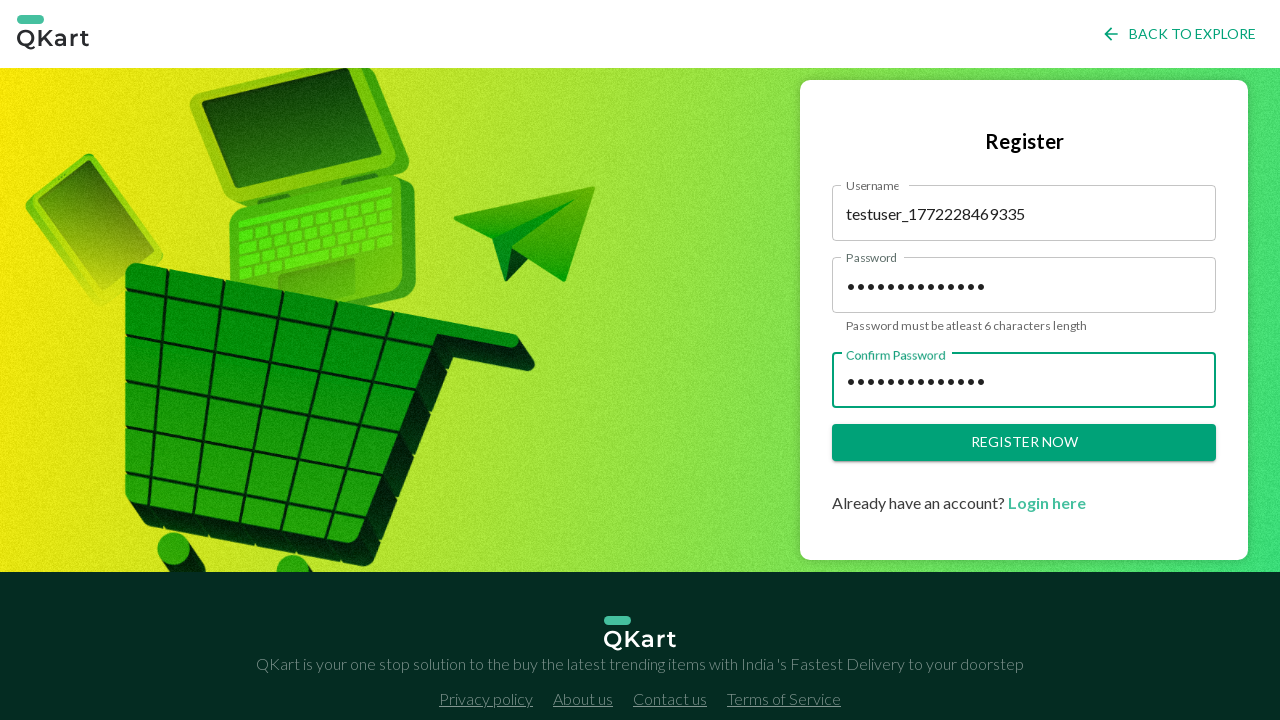

Clicked register button to submit registration form at (1024, 443) on .button
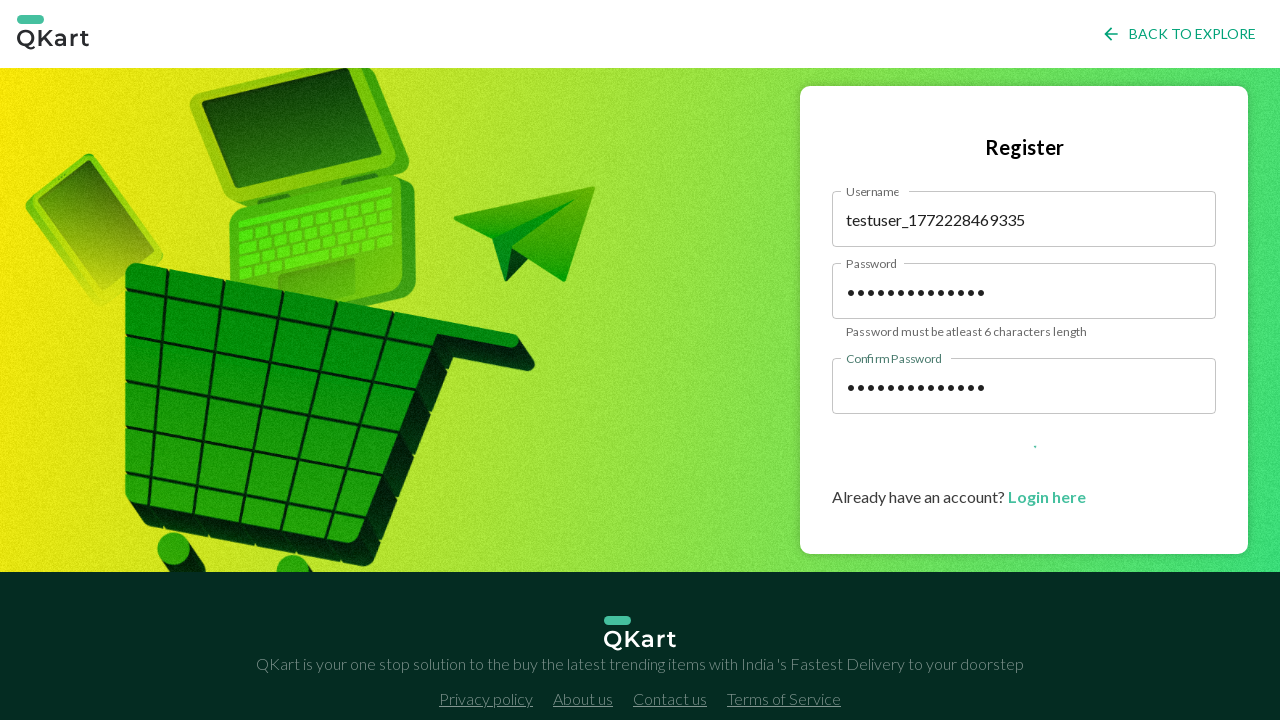

Verified successful redirect to login page after registration
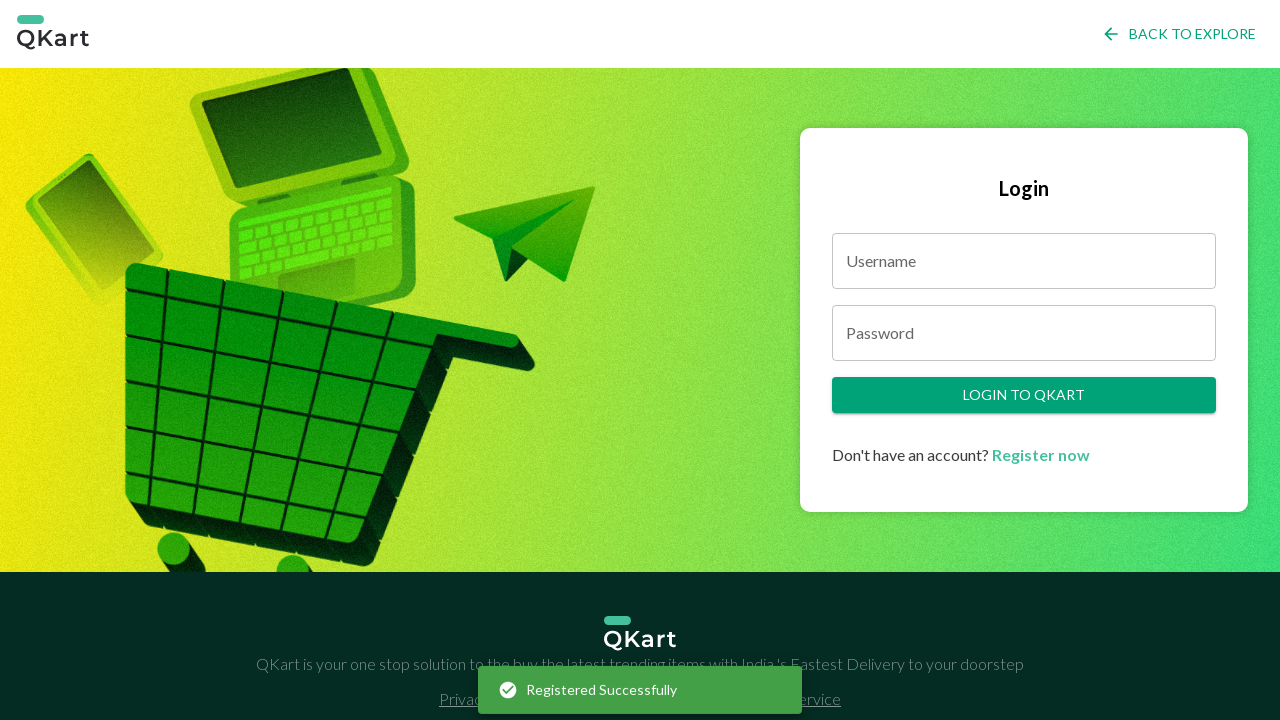

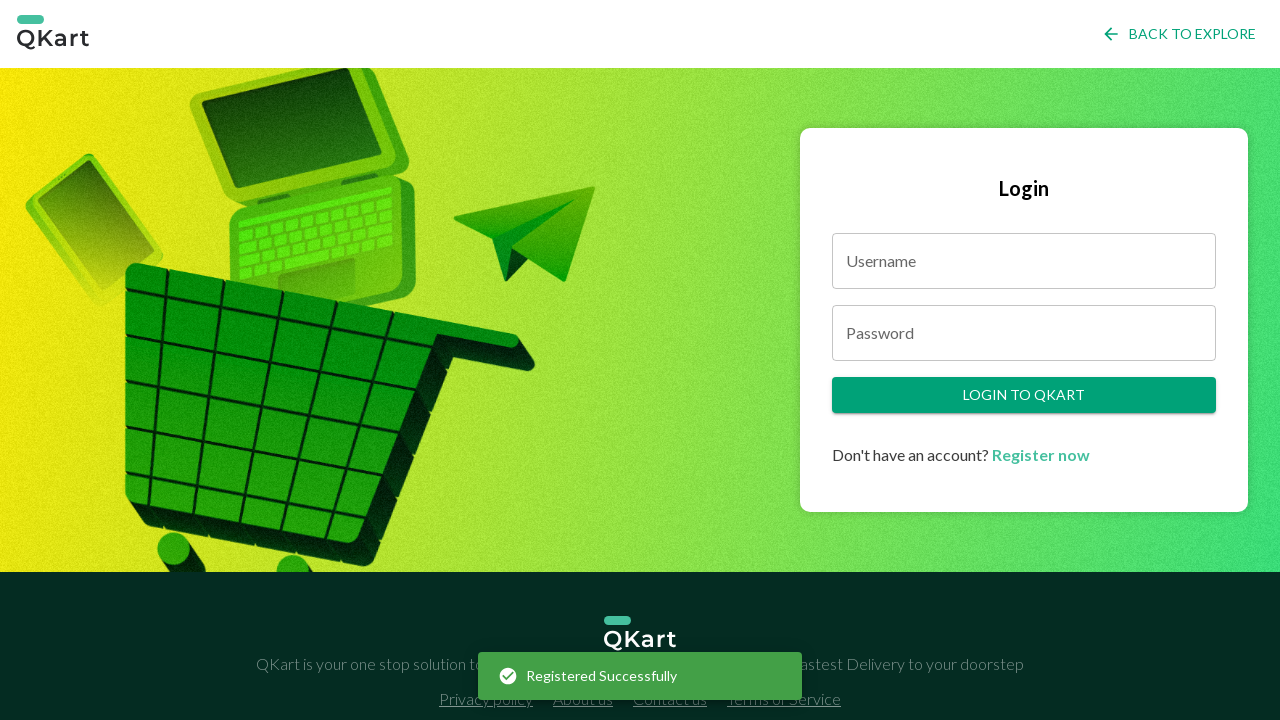